Tests accepting a JavaScript alert dialog and verifying the result message

Starting URL: https://the-internet.herokuapp.com/javascript_alerts

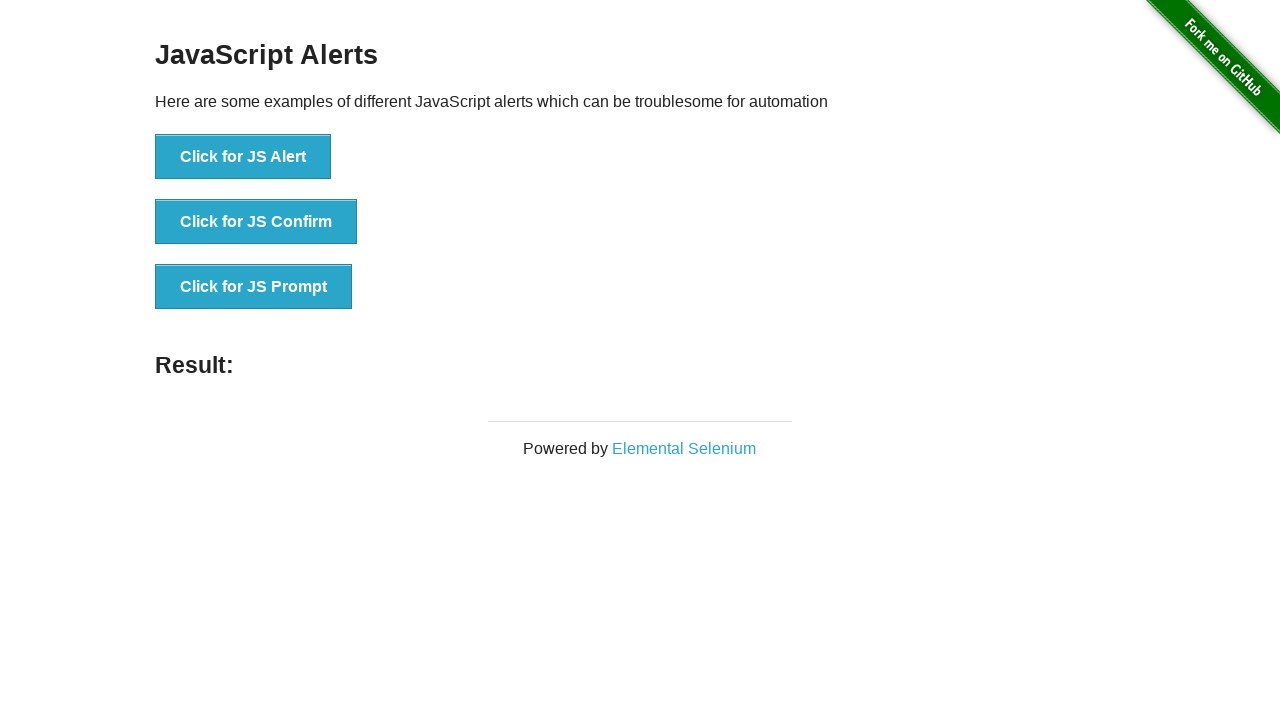

Clicked button to trigger JavaScript alert dialog at (243, 157) on xpath=//*[@id='content']/div/ul/li[1]/button
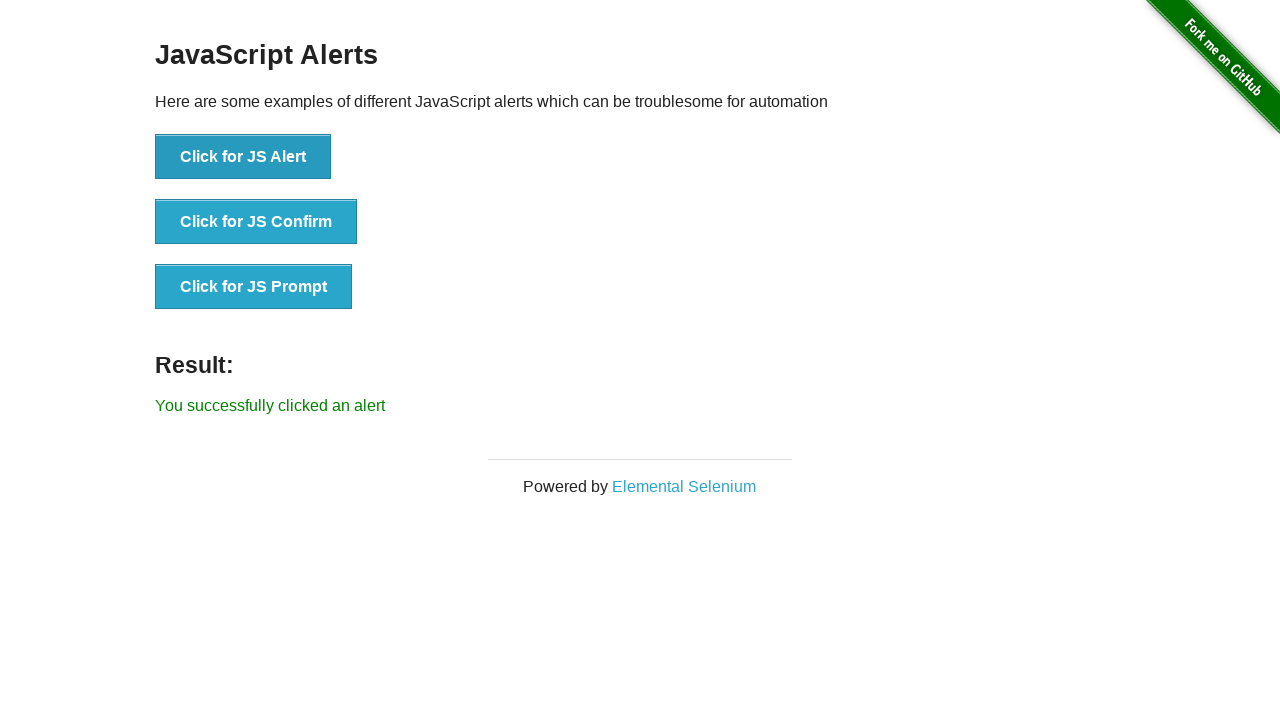

Set up dialog handler to accept alert
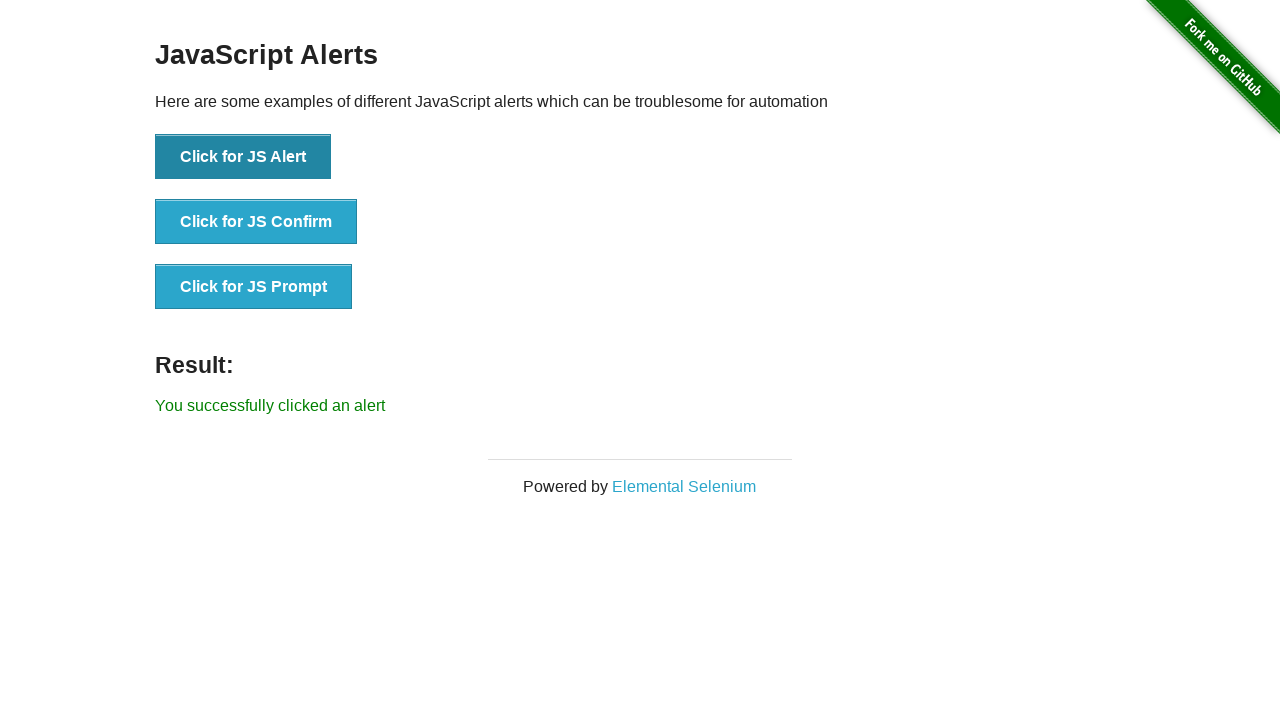

Retrieved result message text from page
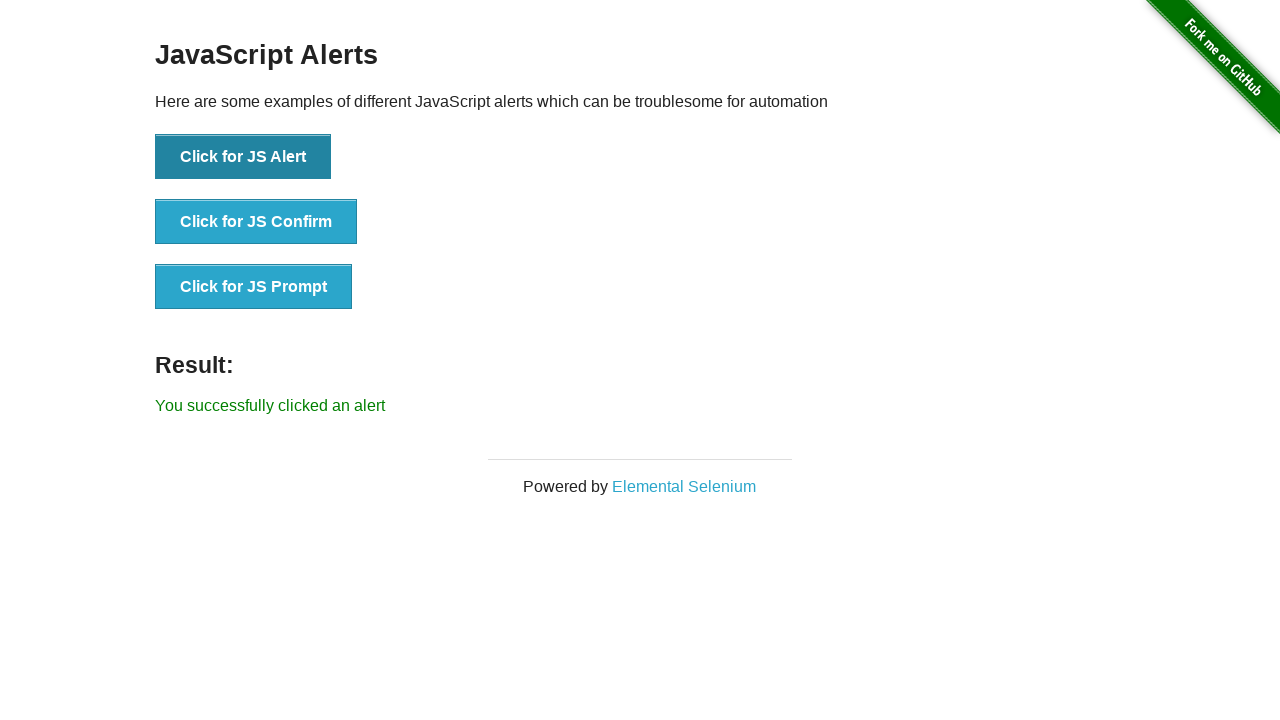

Verified result text matches expected message 'You successfully clicked an alert'
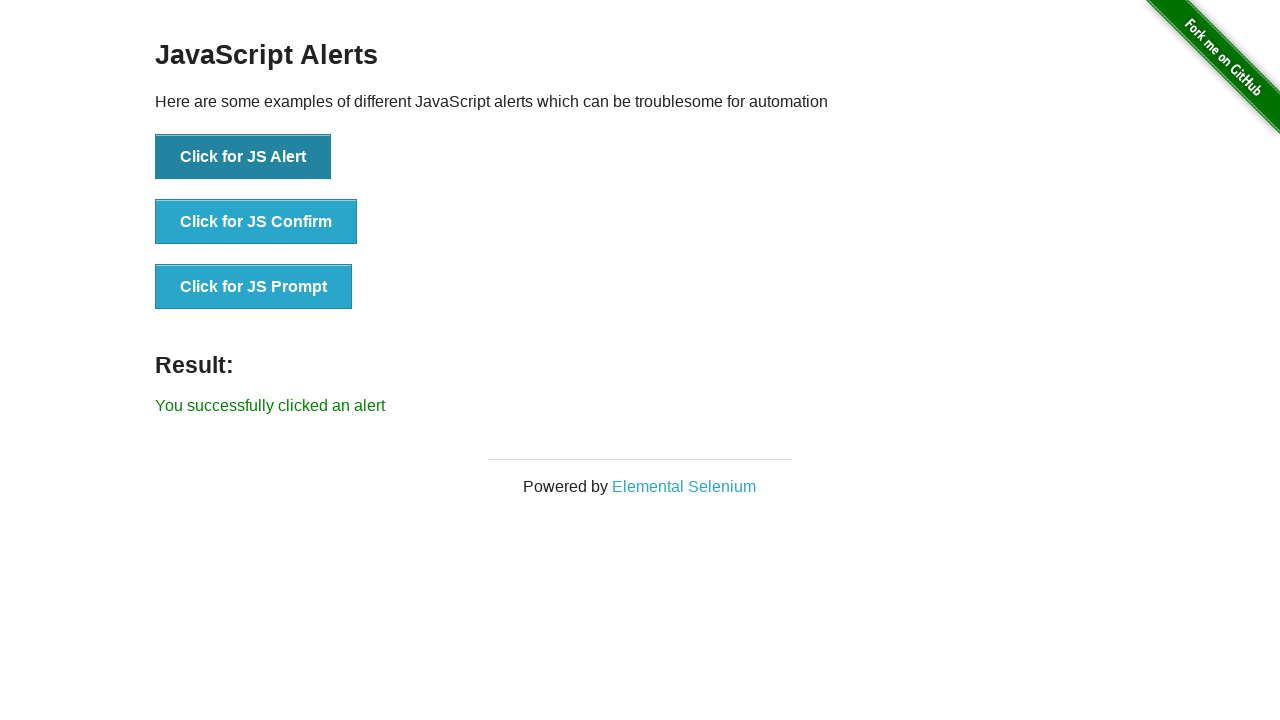

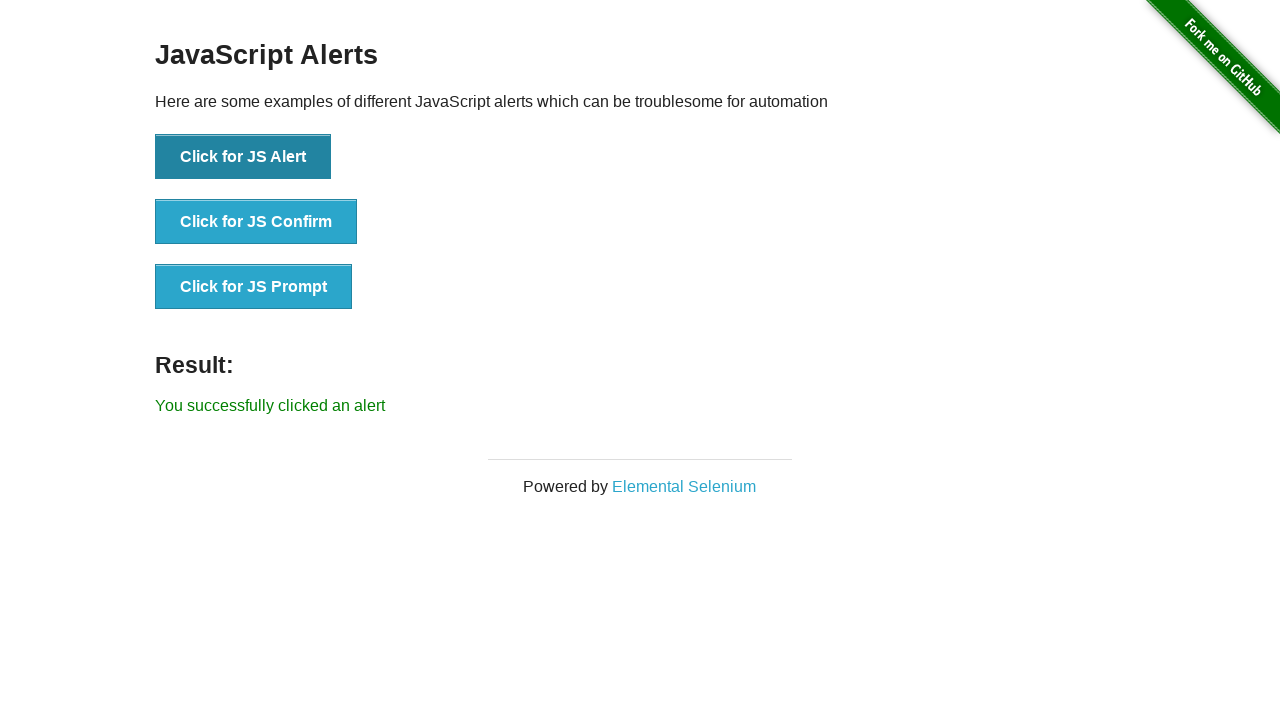